Tests selecting an option from dropdown menu by visible text

Starting URL: https://demoqa.com/select-menu

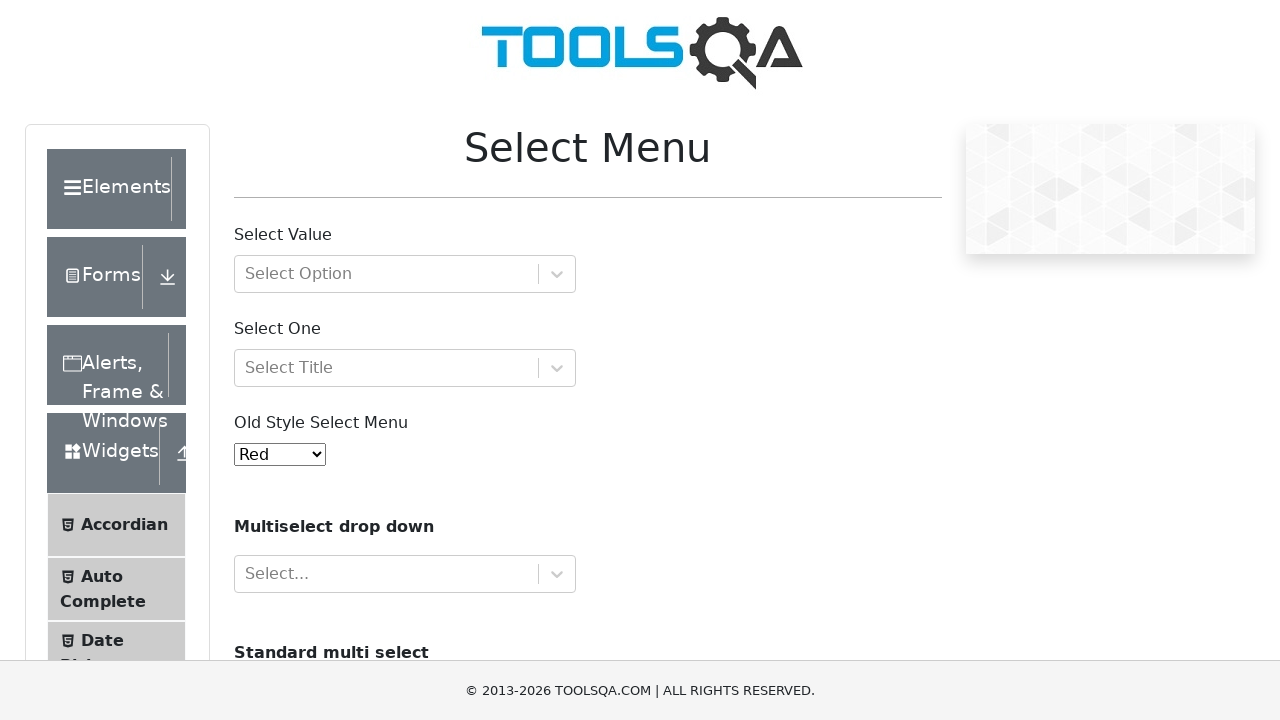

Selected 'Yellow' option from dropdown menu on #oldSelectMenu
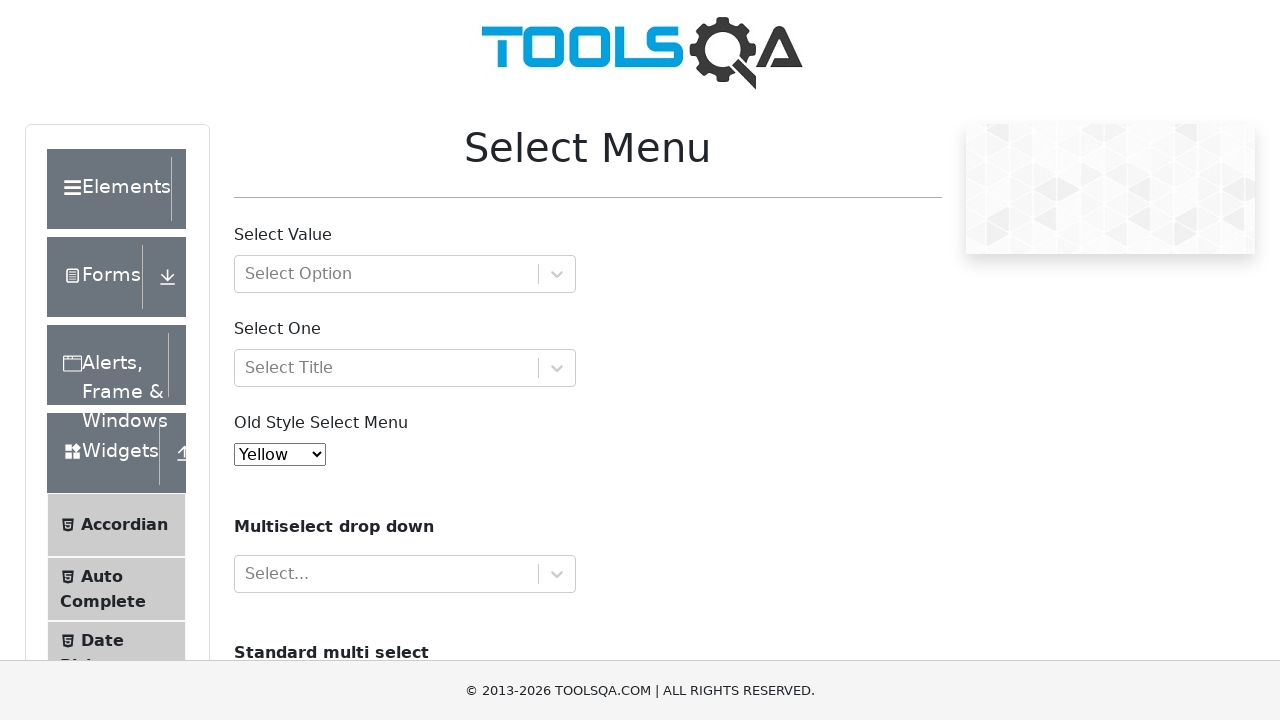

Retrieved selected value from dropdown to verify selection
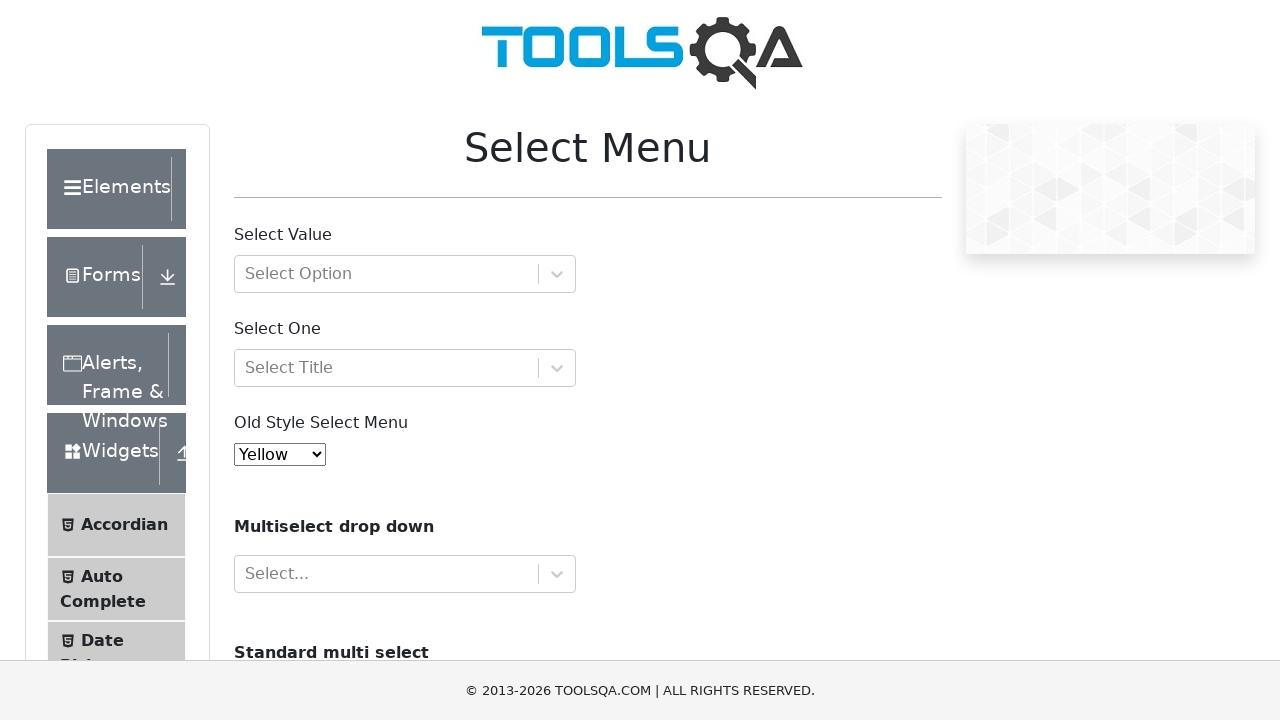

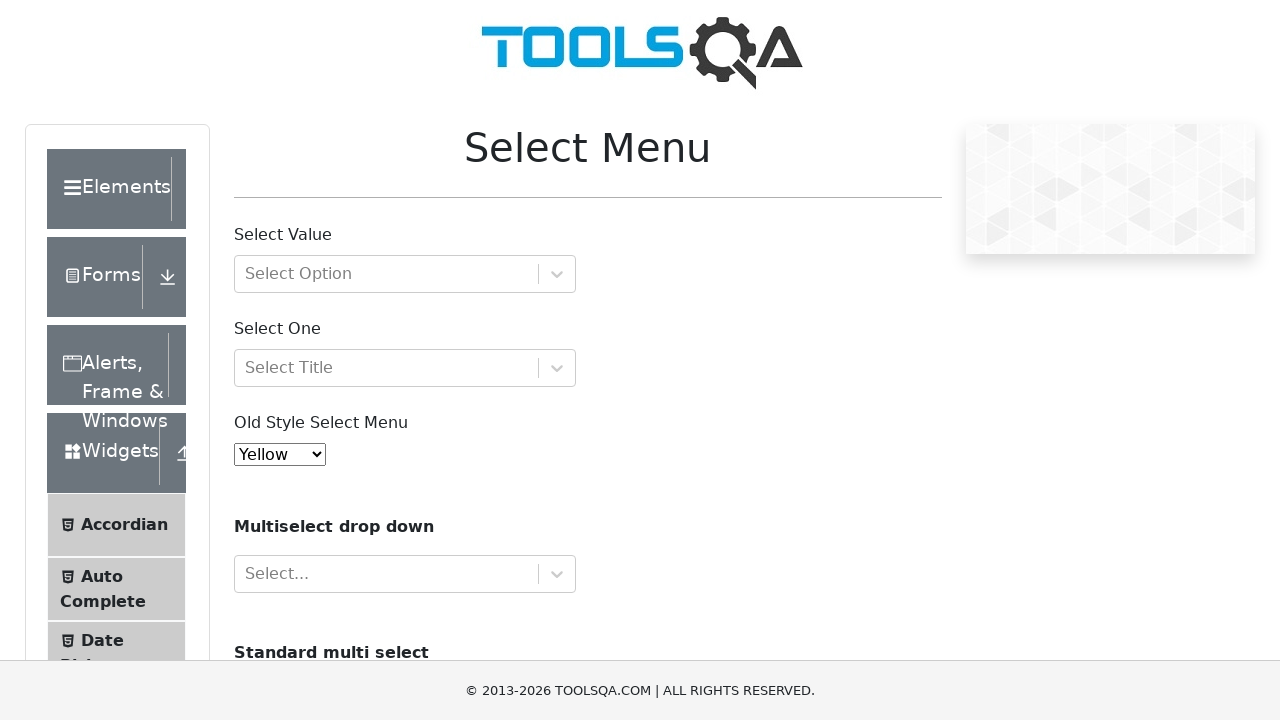